Tests that the browser back button correctly navigates through filter history.

Starting URL: https://demo.playwright.dev/todomvc

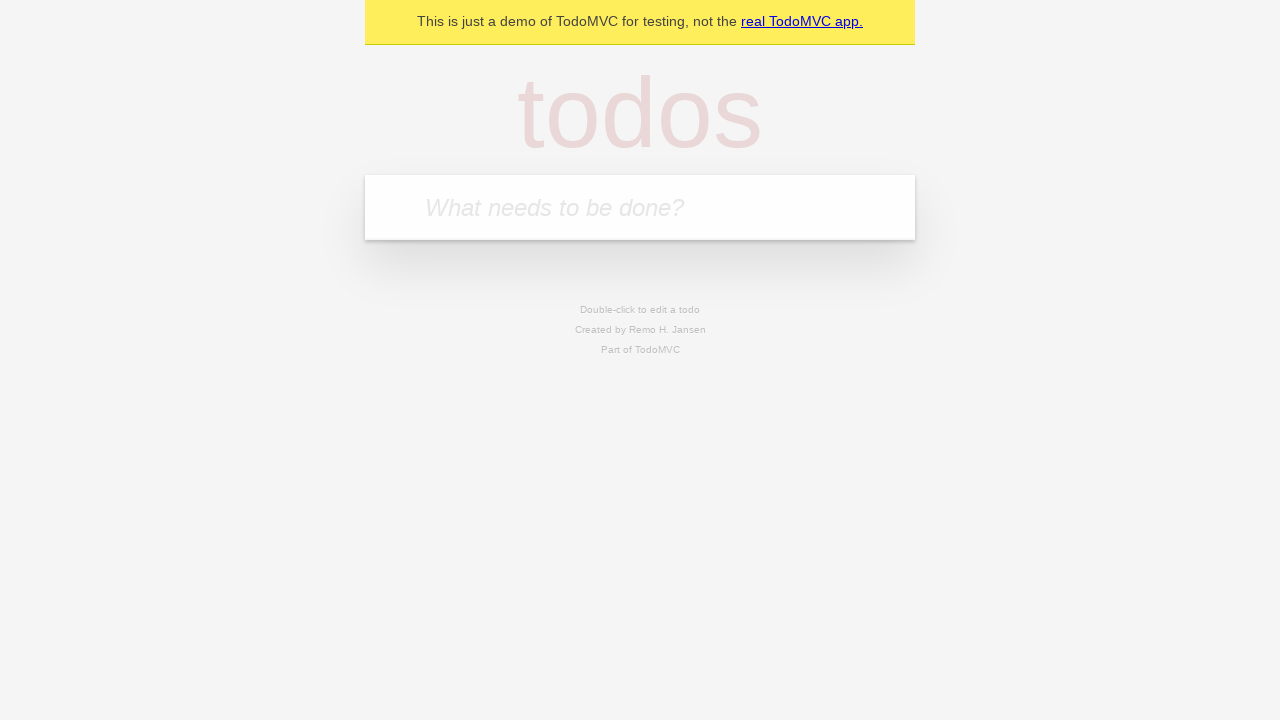

Filled todo input with 'buy some cheese' on internal:attr=[placeholder="What needs to be done?"i]
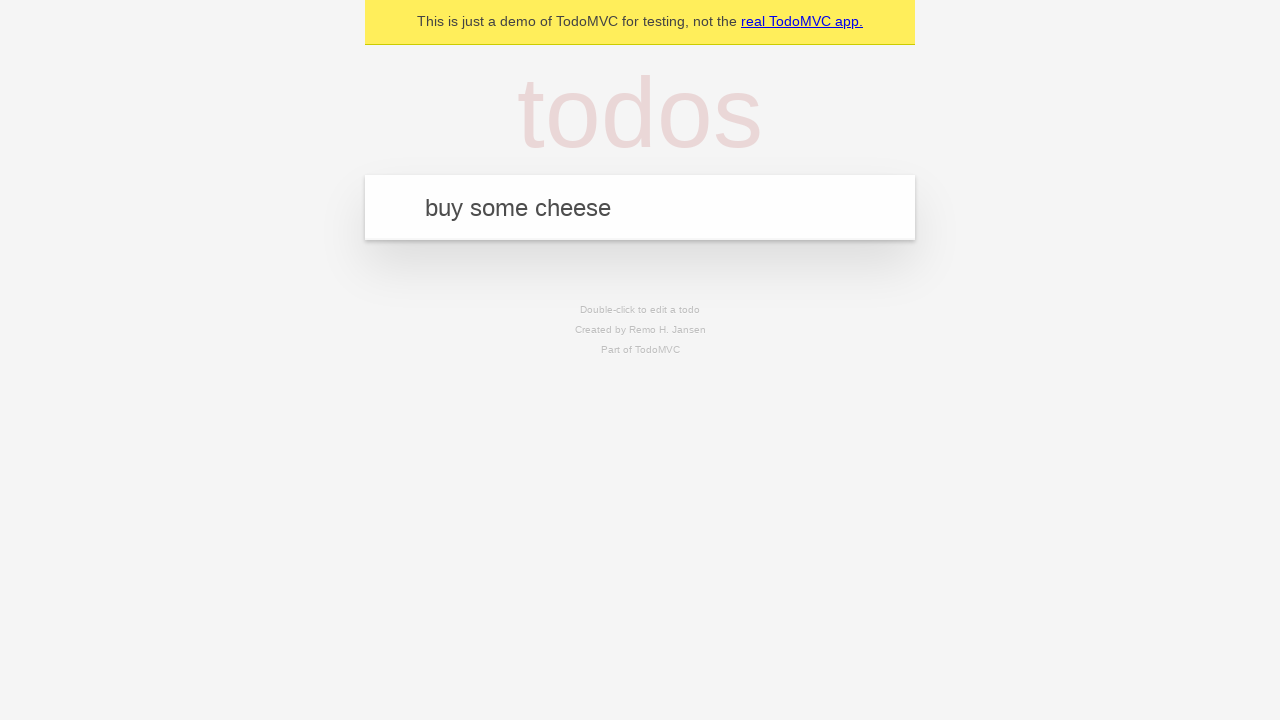

Pressed Enter to add first todo on internal:attr=[placeholder="What needs to be done?"i]
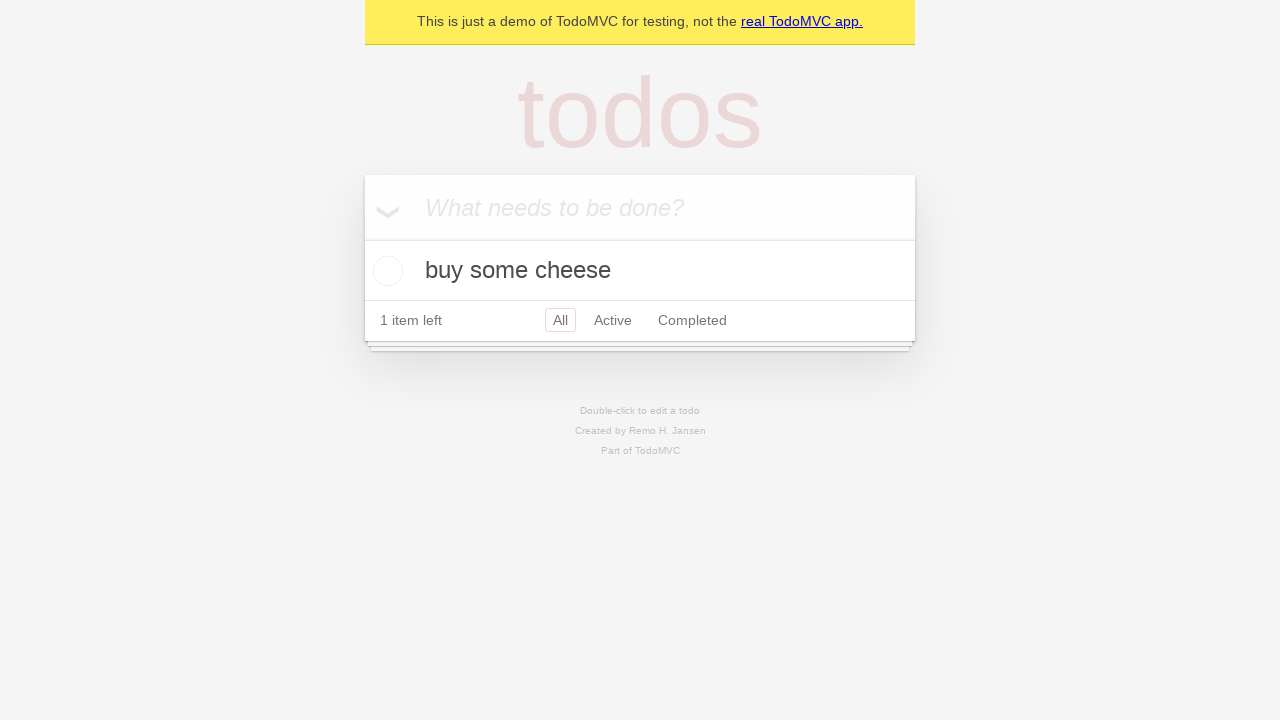

Filled todo input with 'feed the cat' on internal:attr=[placeholder="What needs to be done?"i]
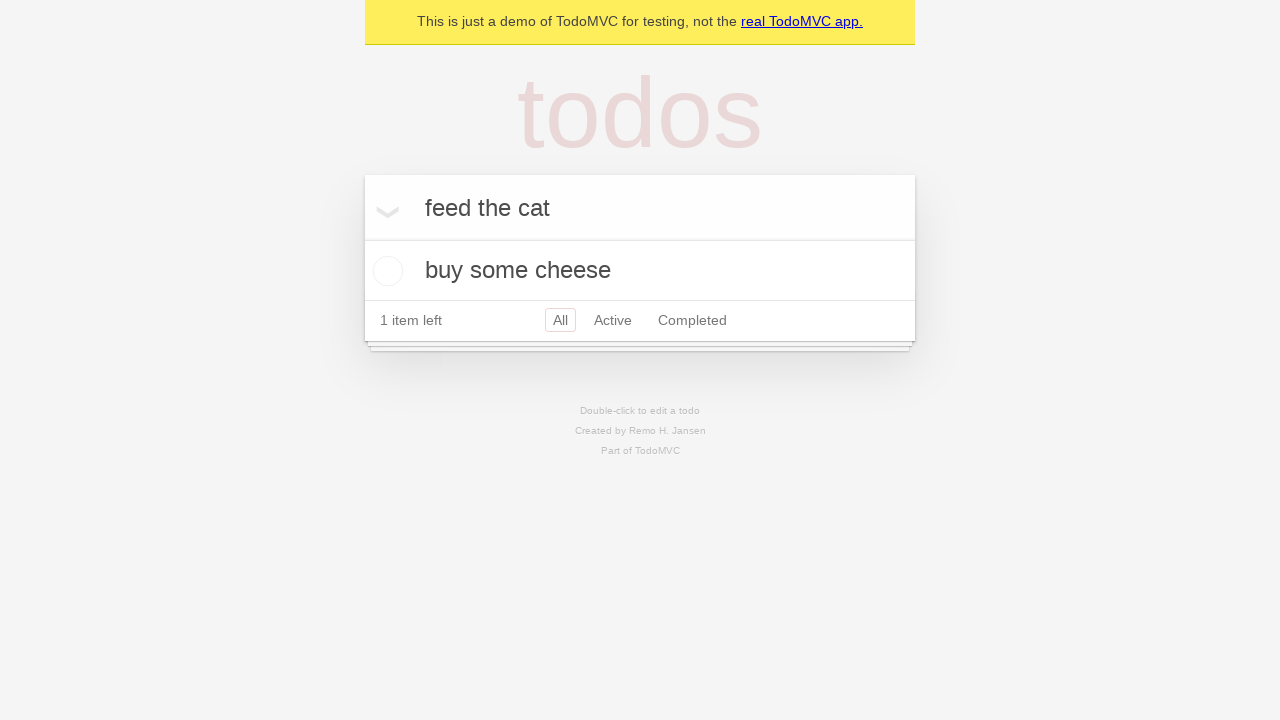

Pressed Enter to add second todo on internal:attr=[placeholder="What needs to be done?"i]
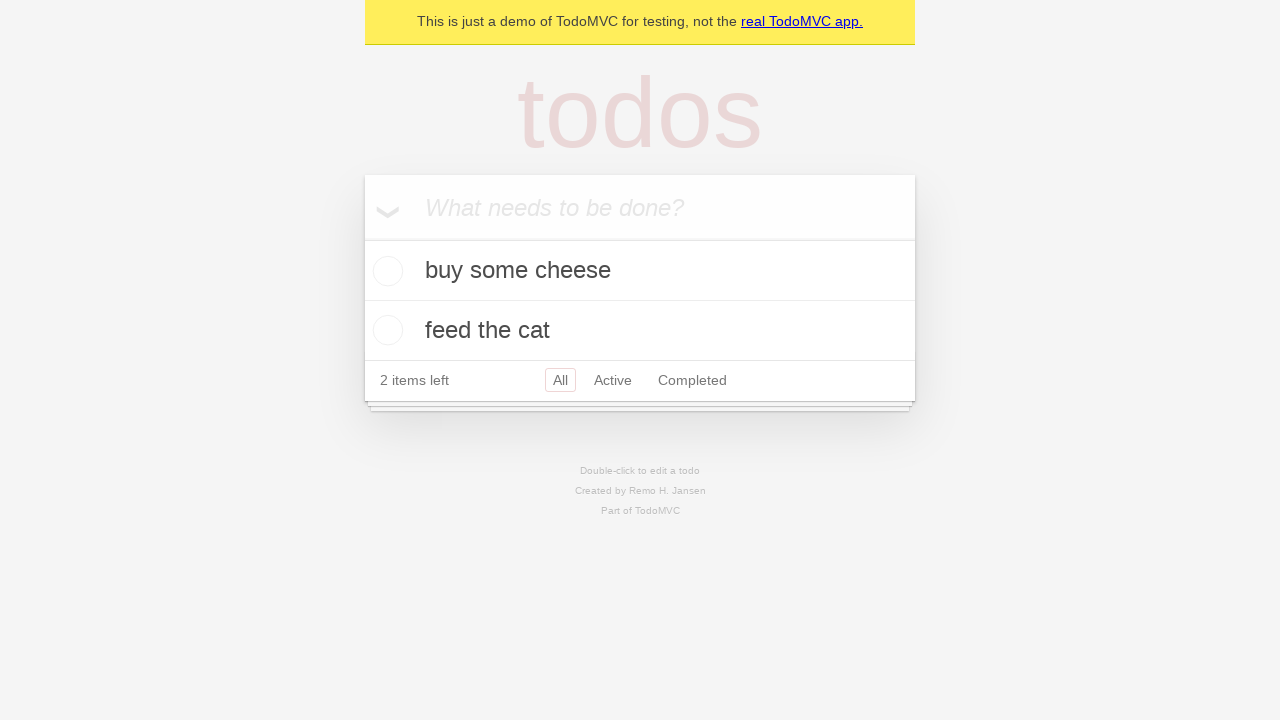

Filled todo input with 'book a doctors appointment' on internal:attr=[placeholder="What needs to be done?"i]
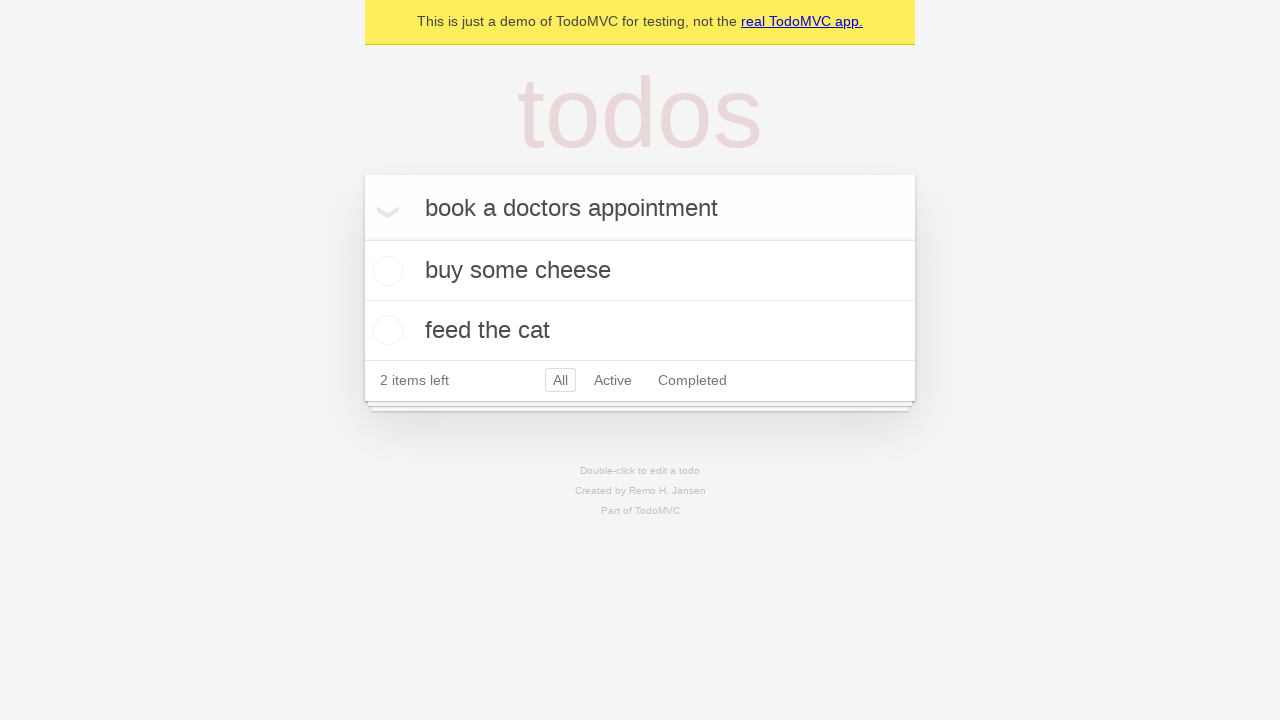

Pressed Enter to add third todo on internal:attr=[placeholder="What needs to be done?"i]
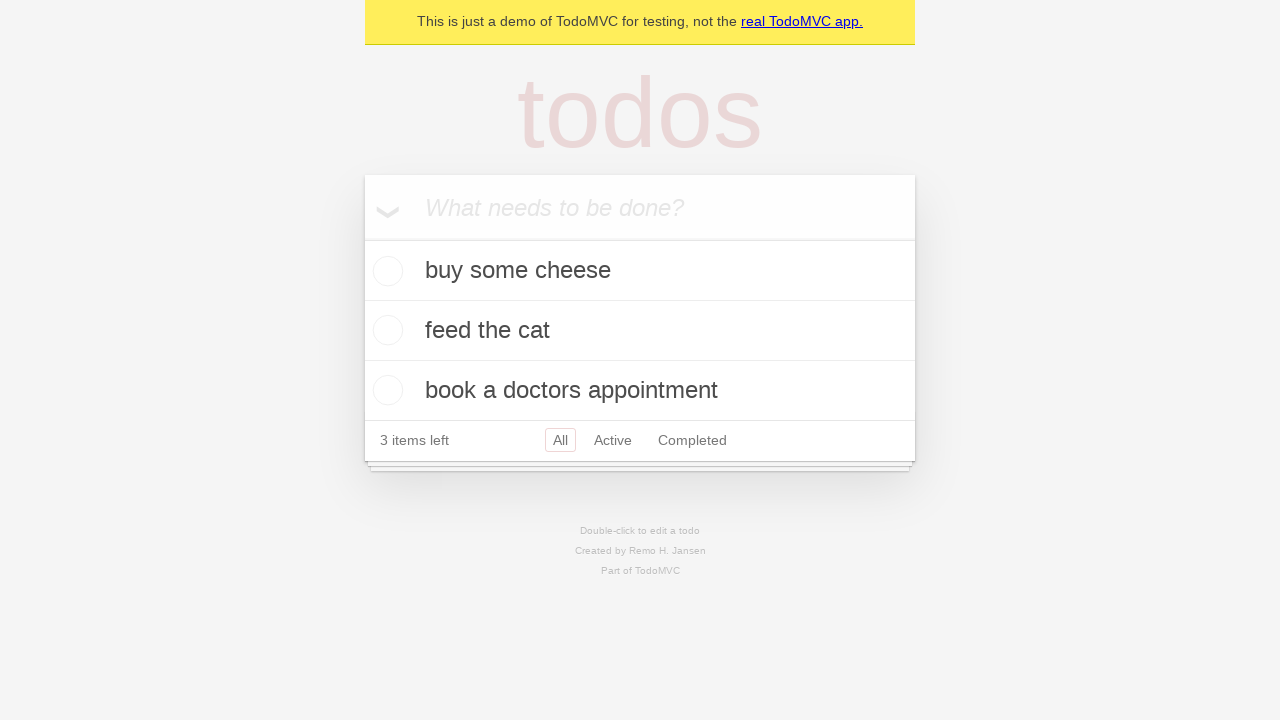

Checked the second todo item at (385, 330) on internal:testid=[data-testid="todo-item"s] >> nth=1 >> internal:role=checkbox
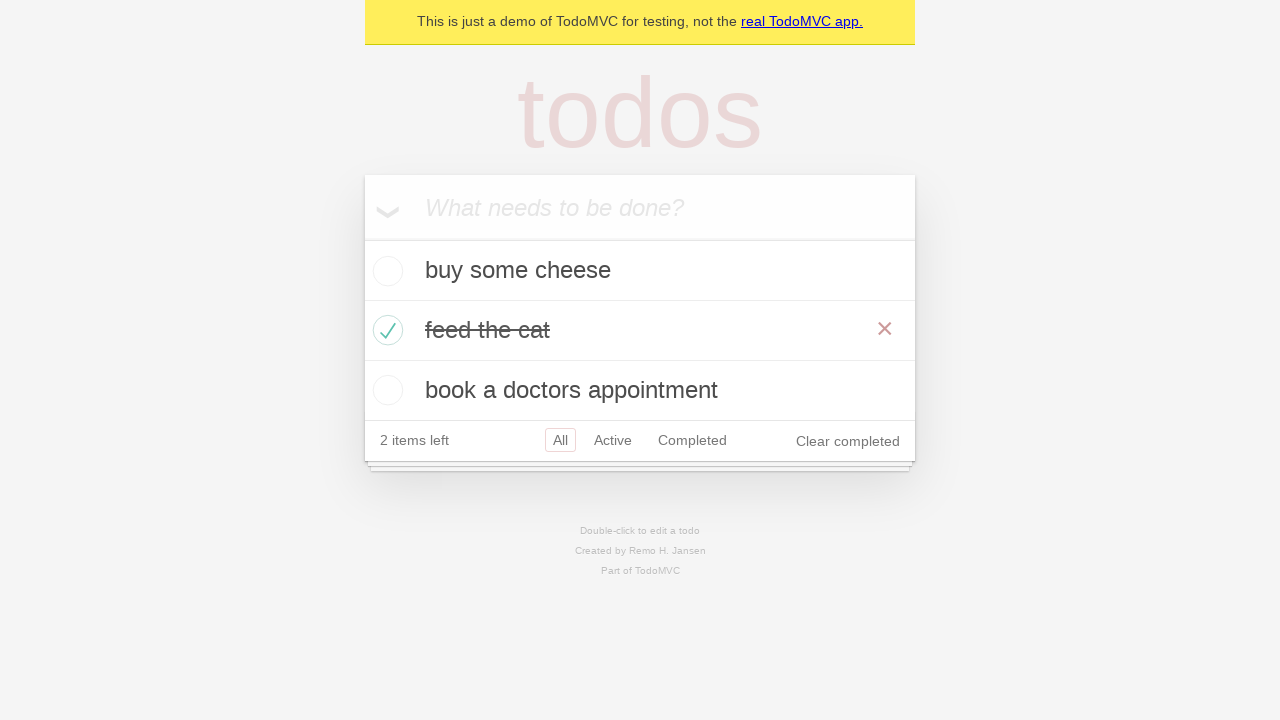

Clicked 'All' filter at (560, 440) on internal:role=link[name="All"i]
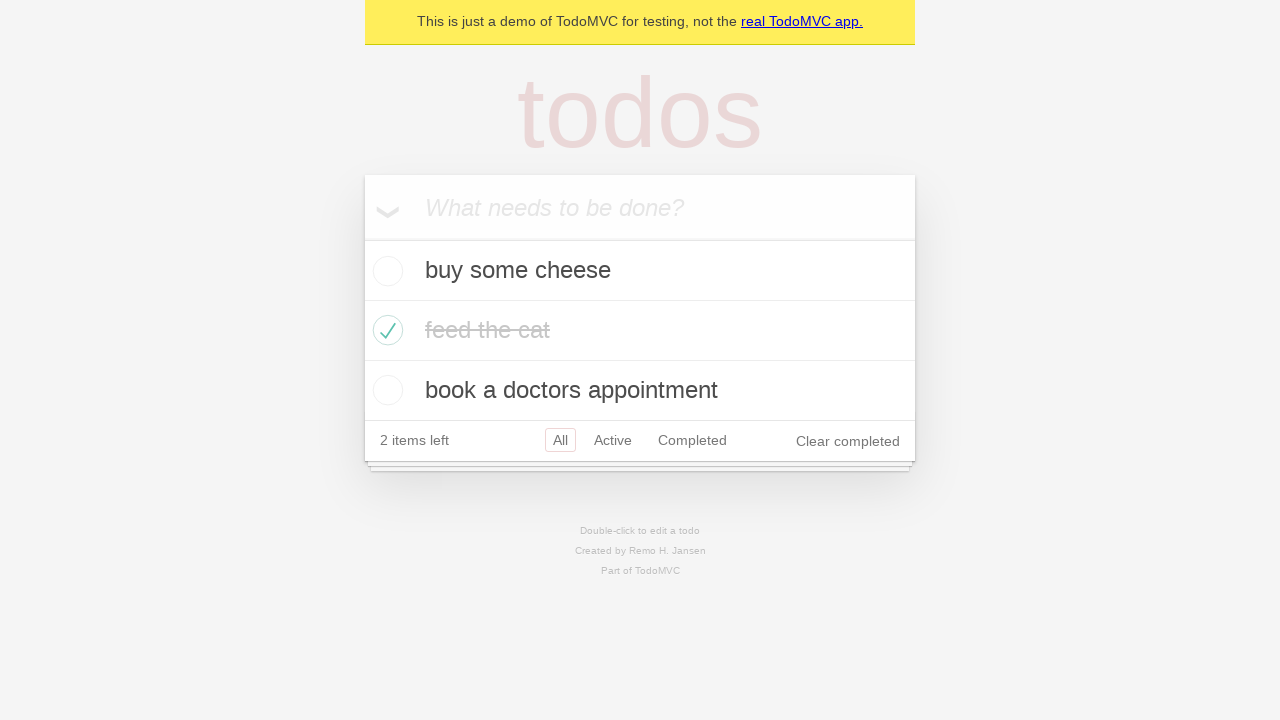

Verified all 3 todos are visible
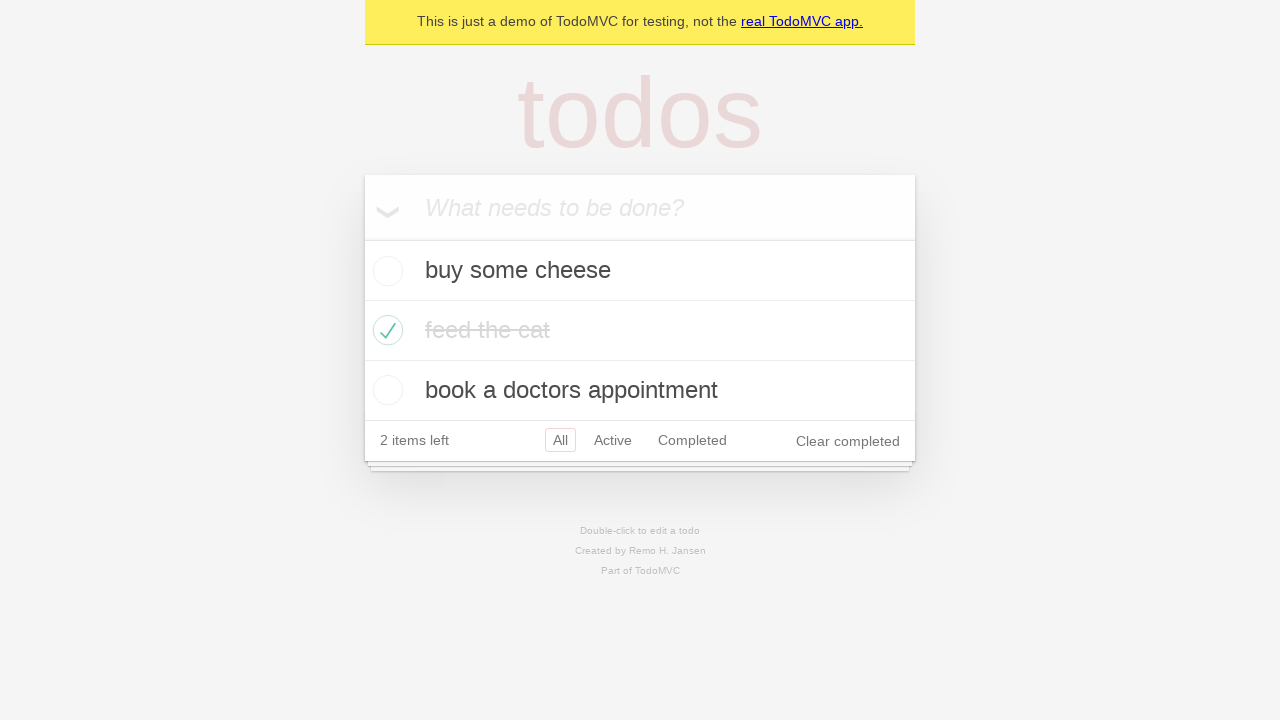

Clicked 'Active' filter at (613, 440) on internal:role=link[name="Active"i]
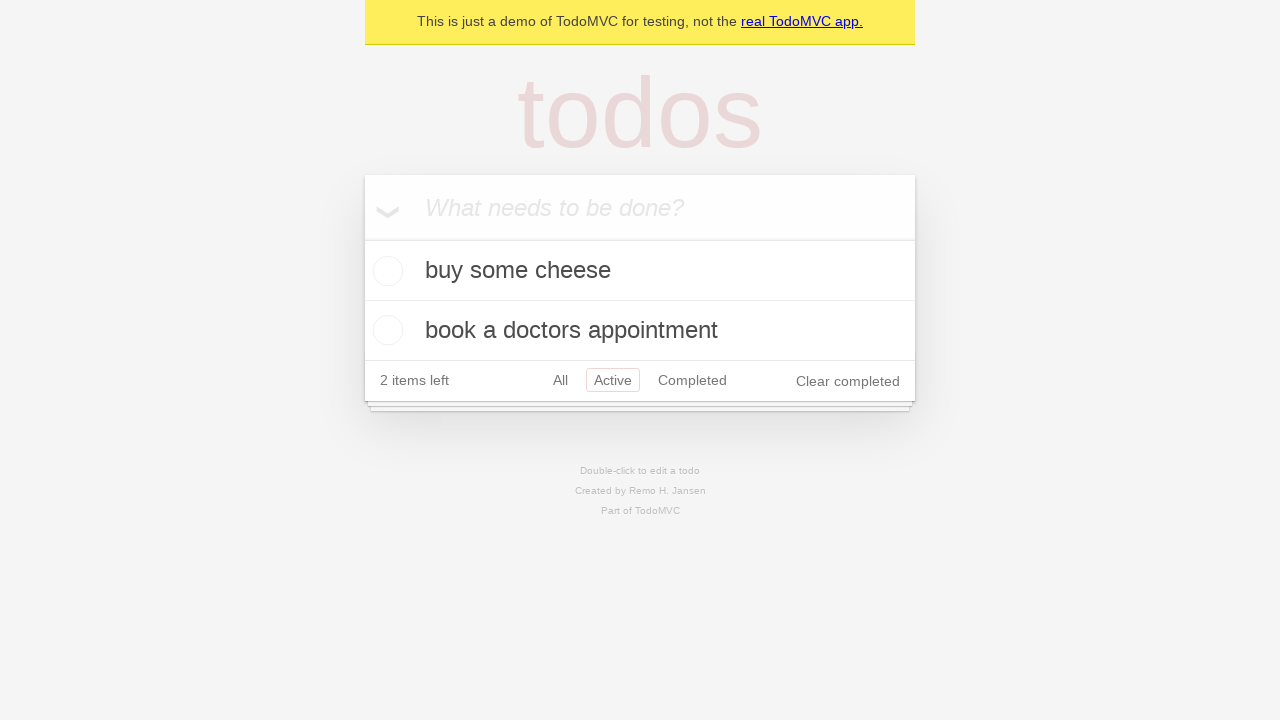

Clicked 'Completed' filter at (692, 380) on internal:role=link[name="Completed"i]
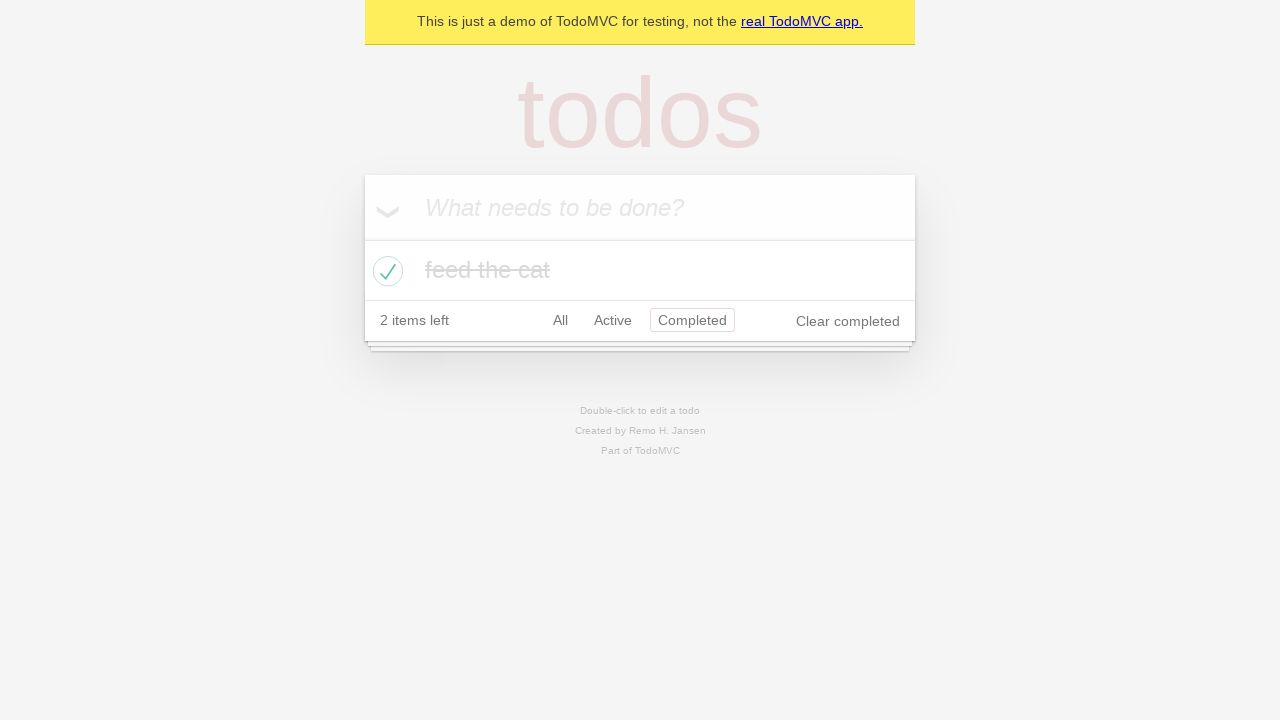

Verified 1 completed todo is visible
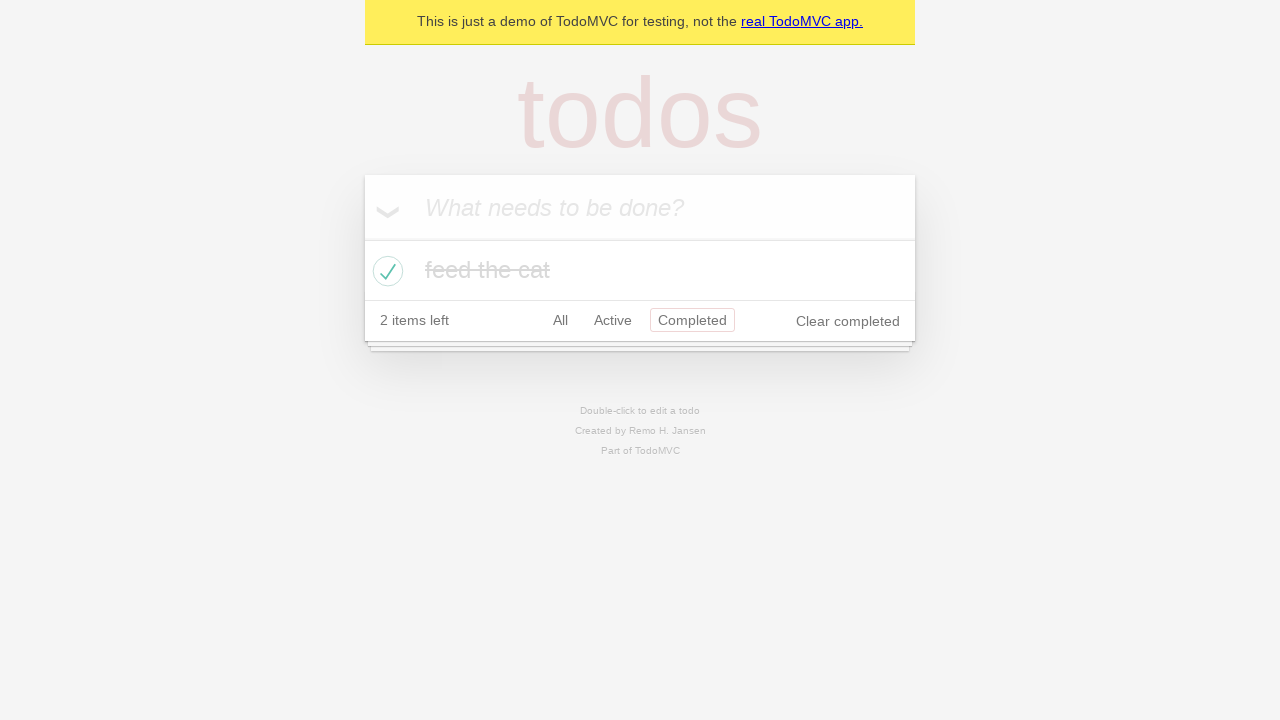

Navigated back to Active filter using browser back button
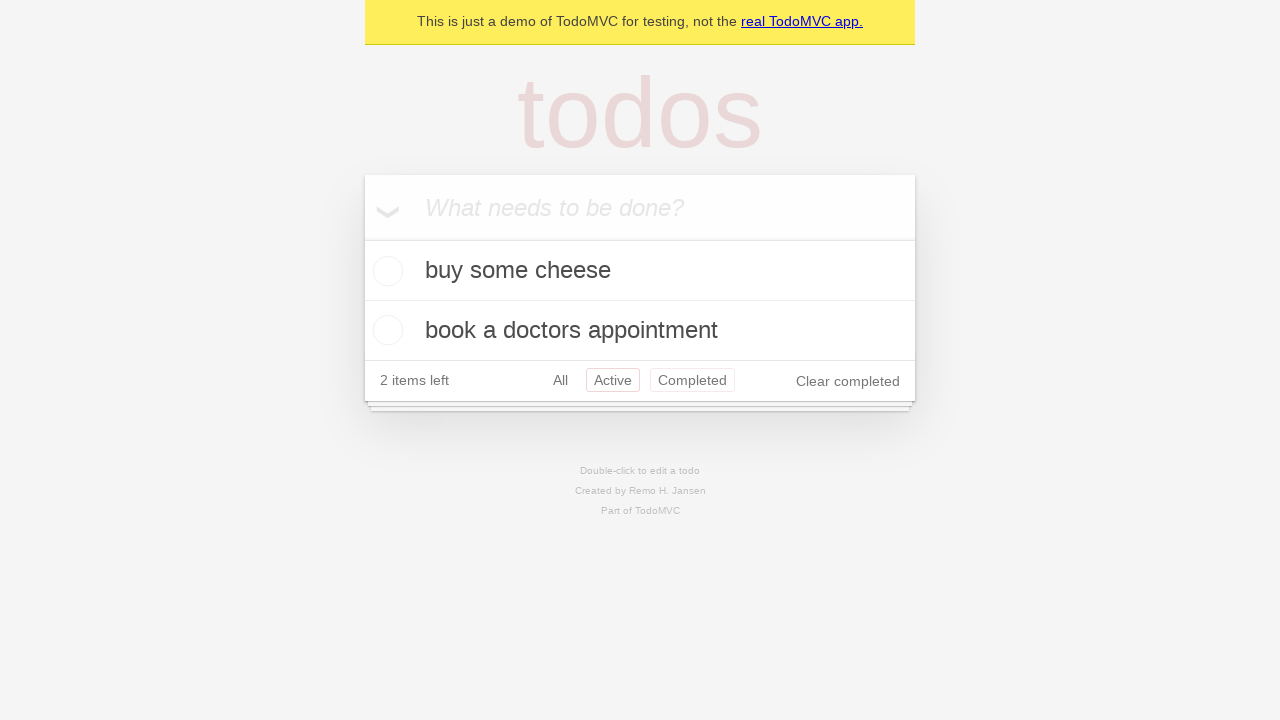

Verified 2 active todos are visible
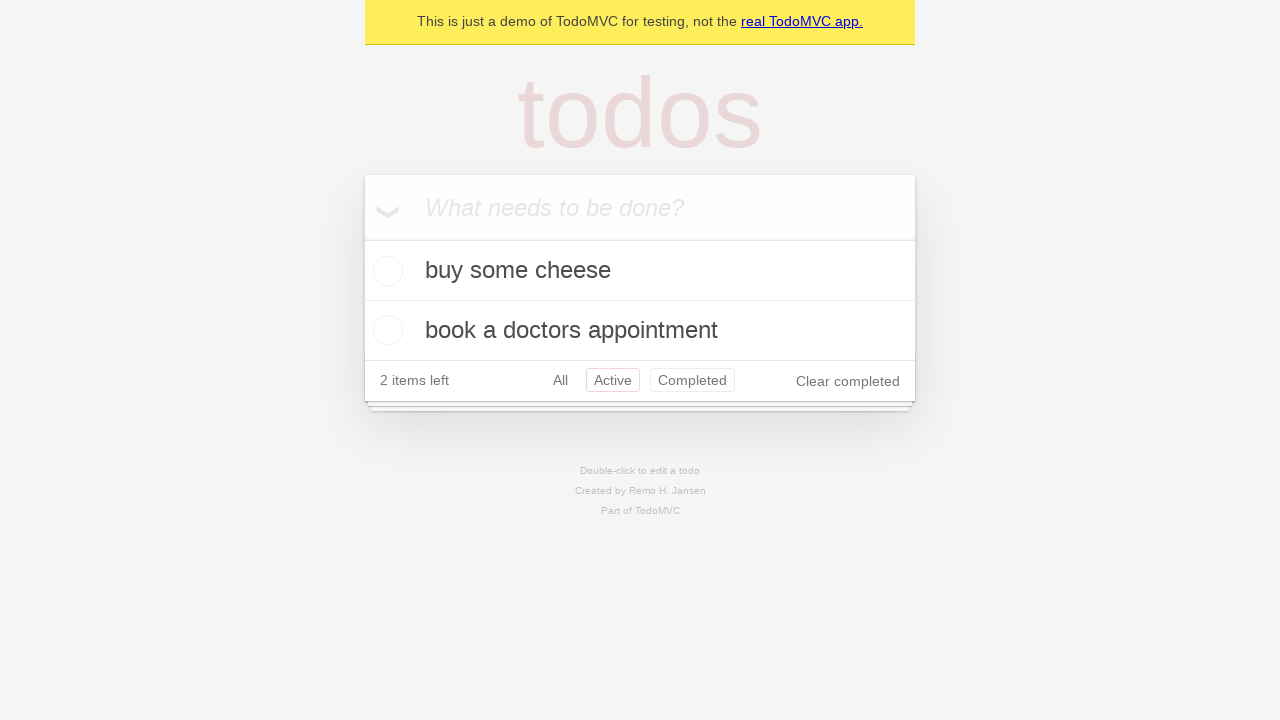

Navigated back to All filter using browser back button
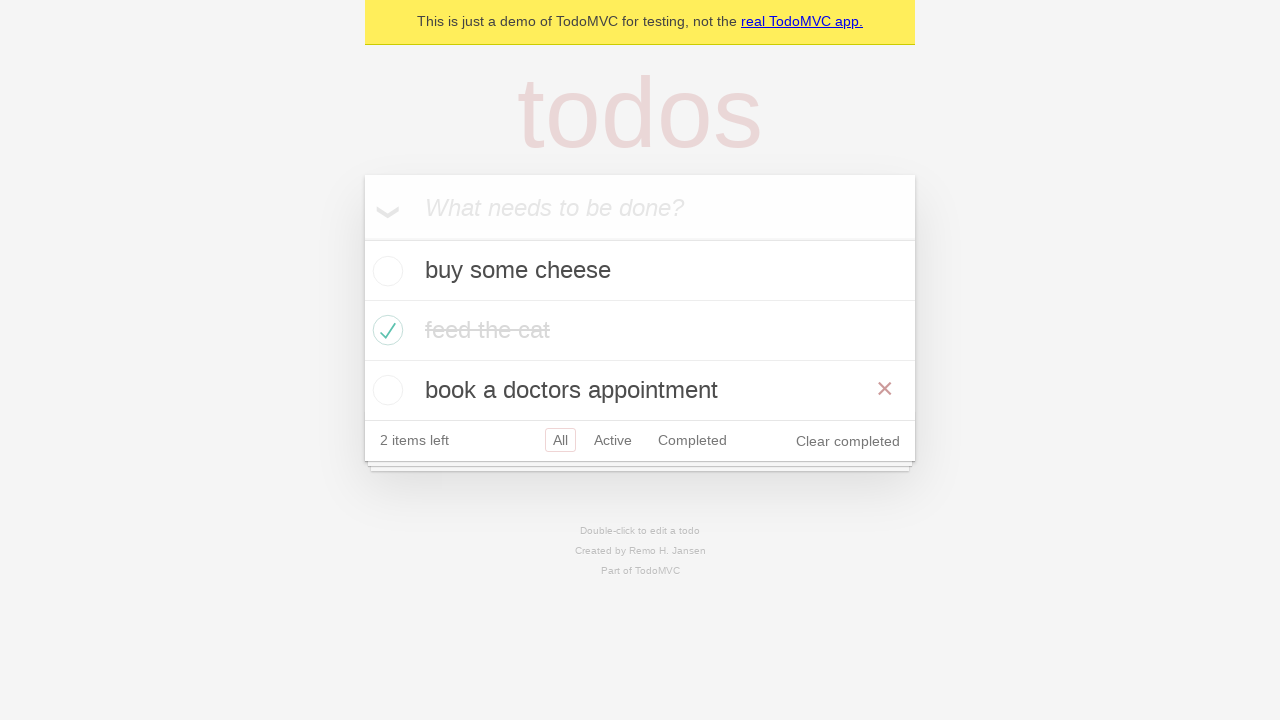

Verified all 3 todos are visible again
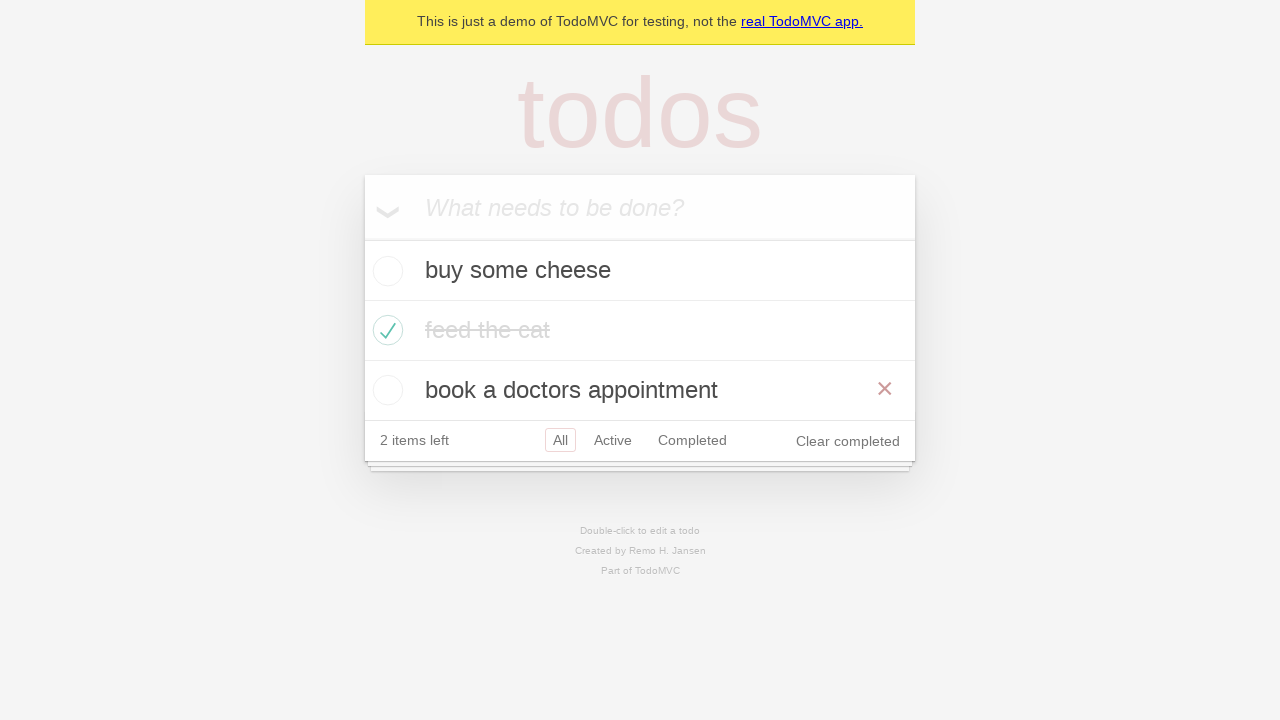

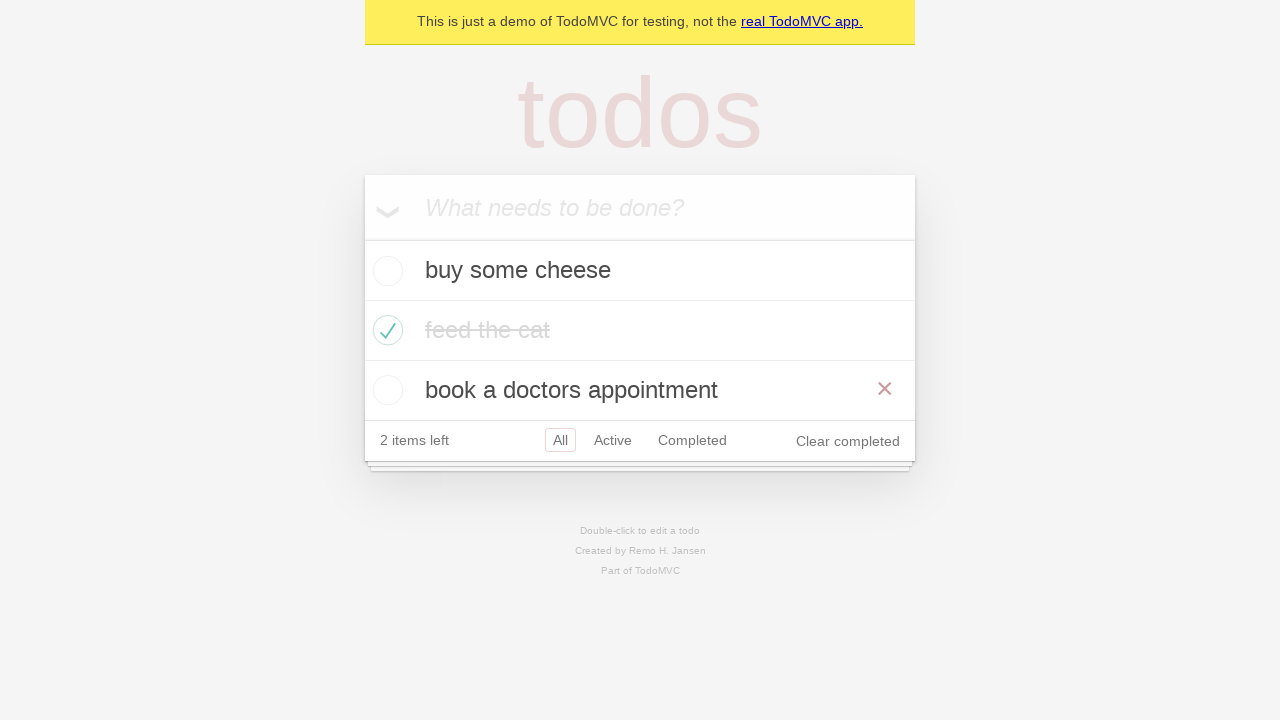